Tests that navigating to the OTUS website loads correctly and the URL resolves to the expected value (https://otus.ru/)

Starting URL: https://otus.ru

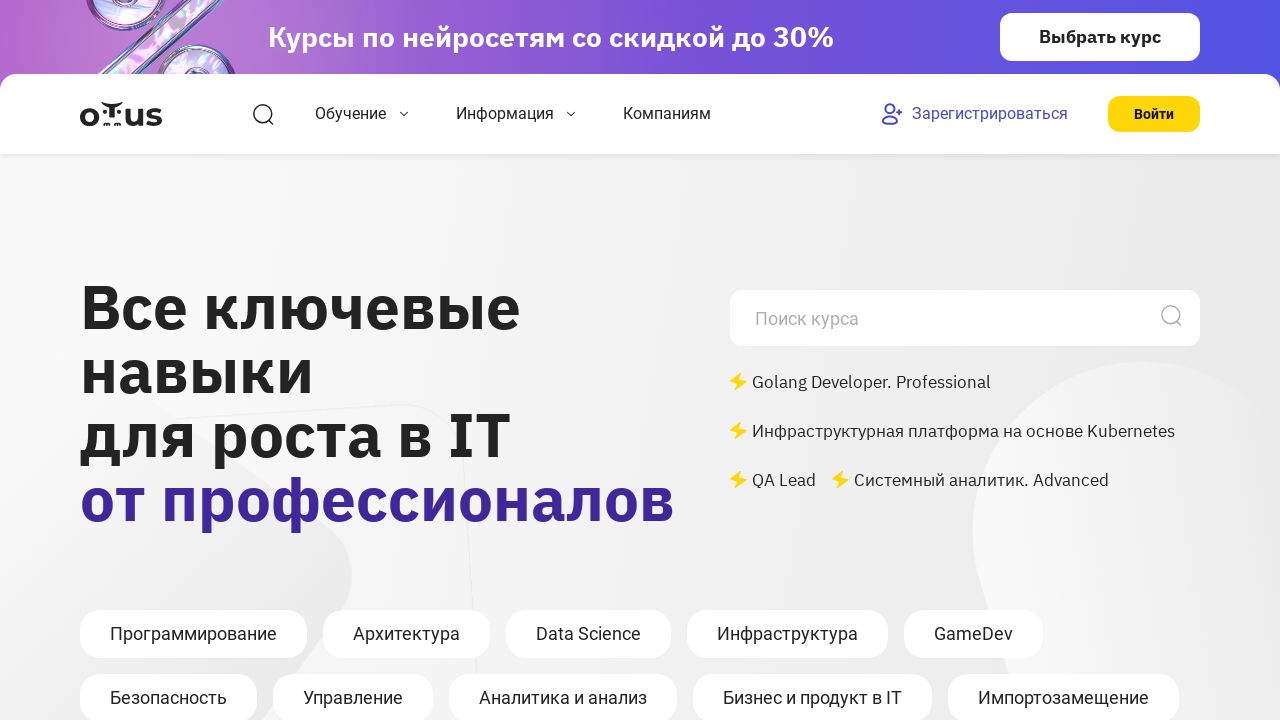

Waited for page to fully load (networkidle state)
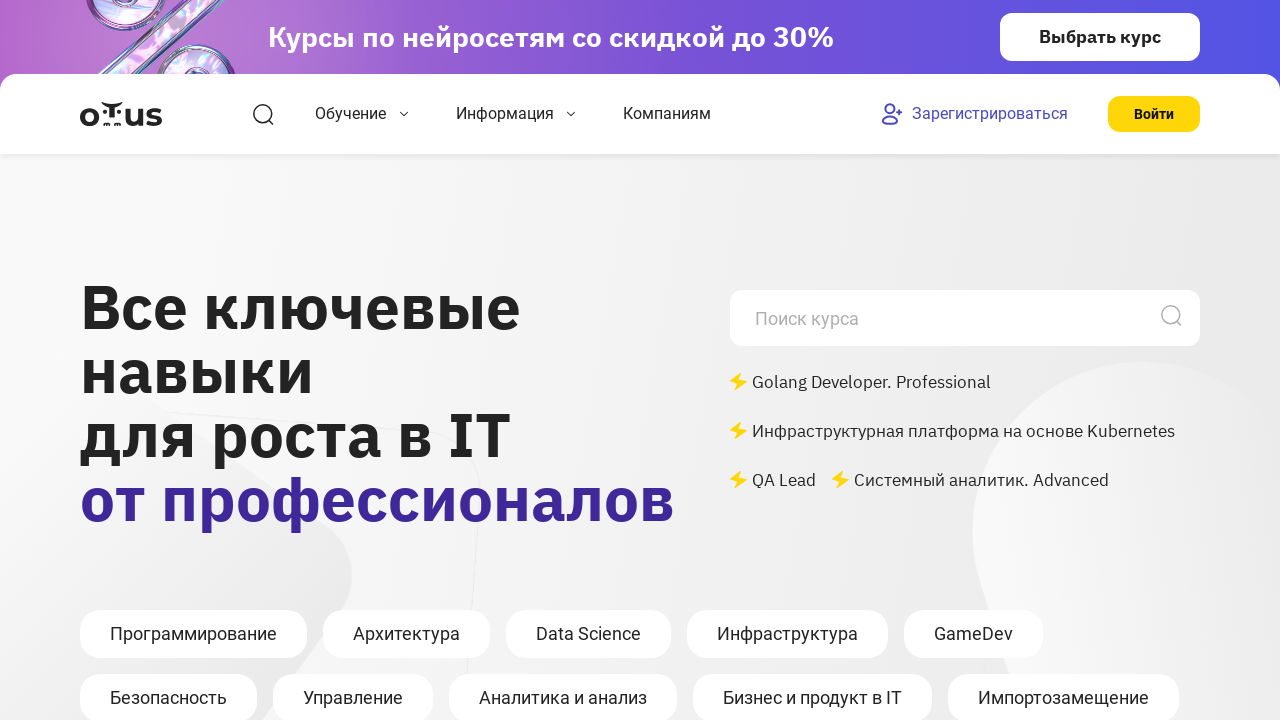

Verified URL resolves to https://otus.ru/ as expected
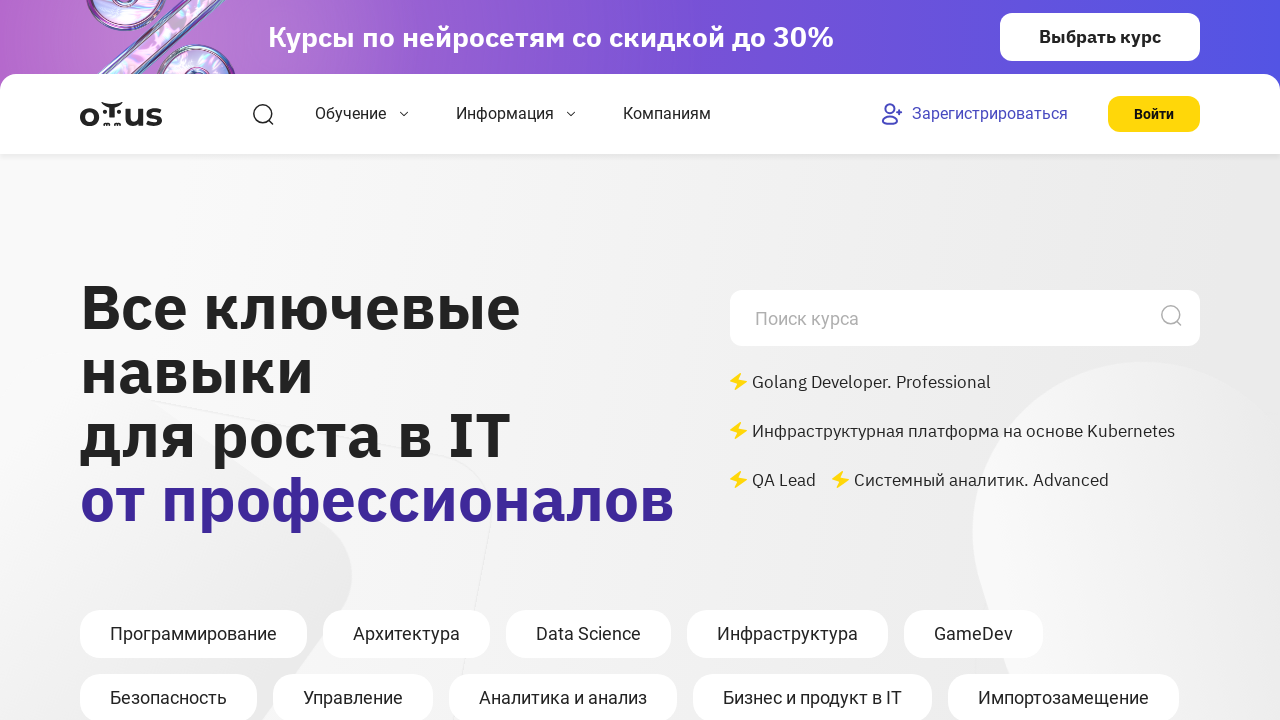

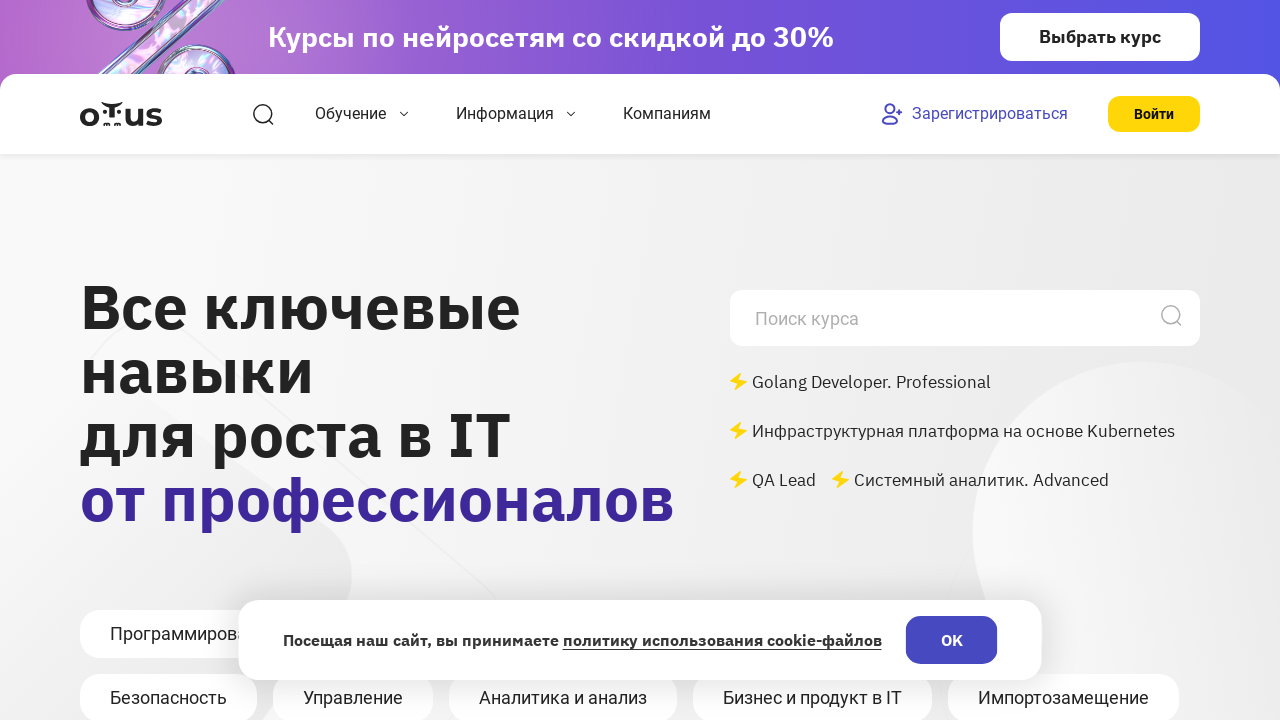